Navigates to Playwright site, verifies the highlighted title, then clicks "Get started" button and verifies navigation to docs

Starting URL: https://playwright.dev

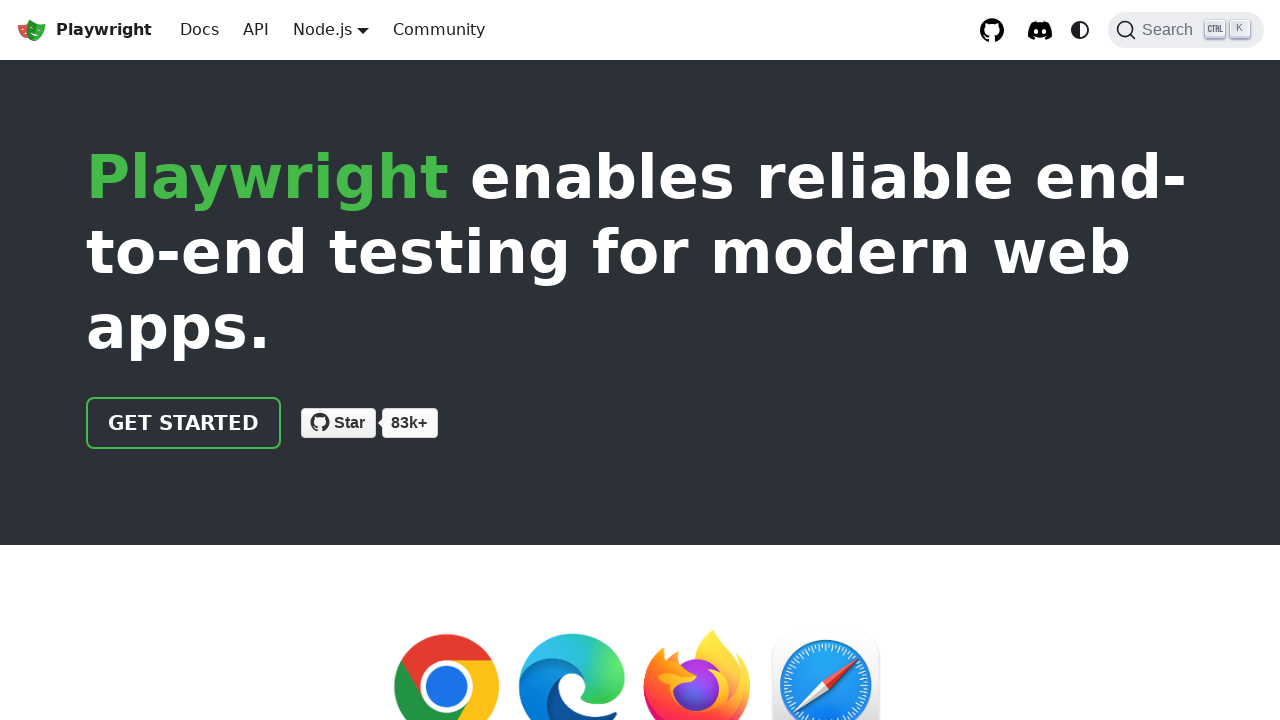

Navigated to Playwright homepage
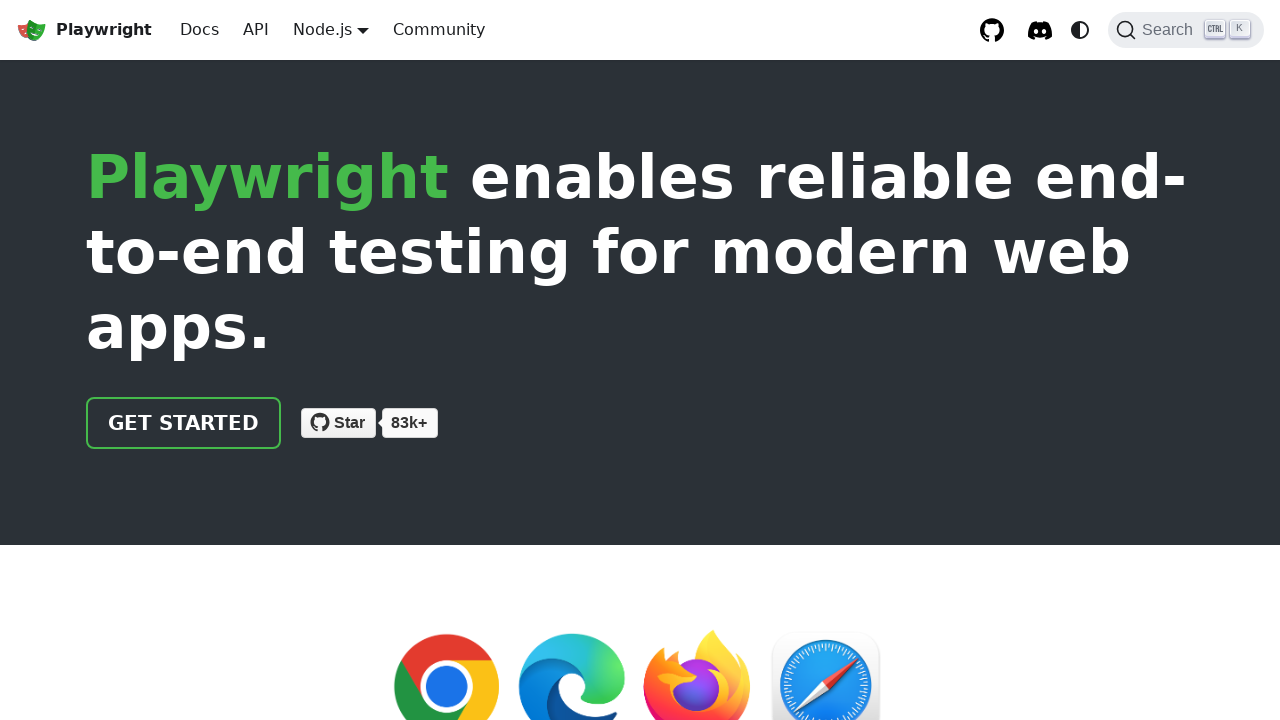

Retrieved highlighted title text
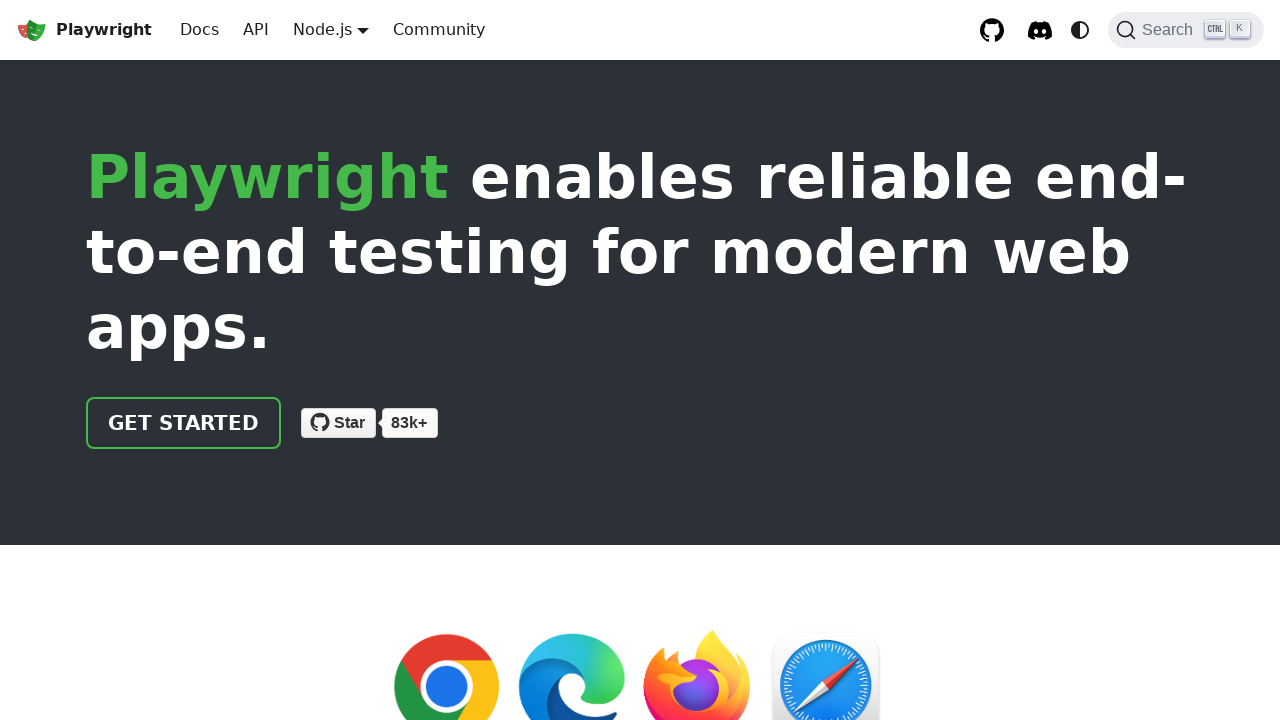

Verified highlighted title is 'Playwright'
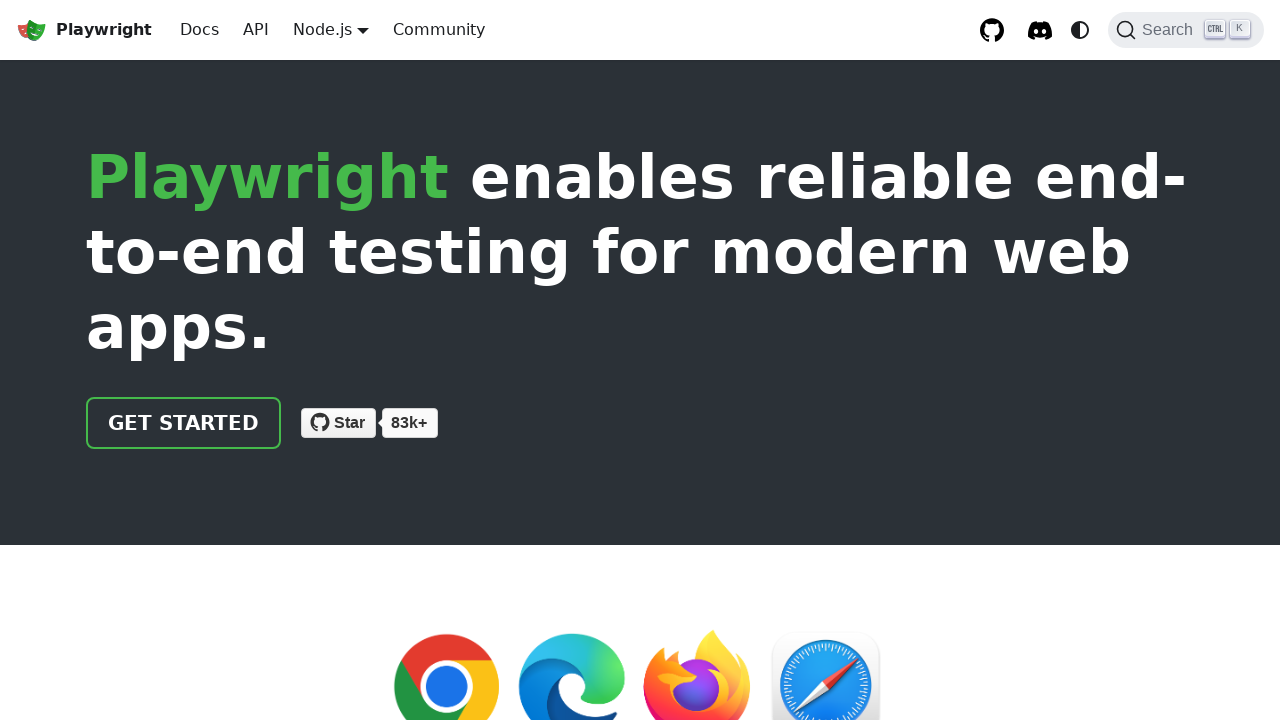

Located 'Get started' button
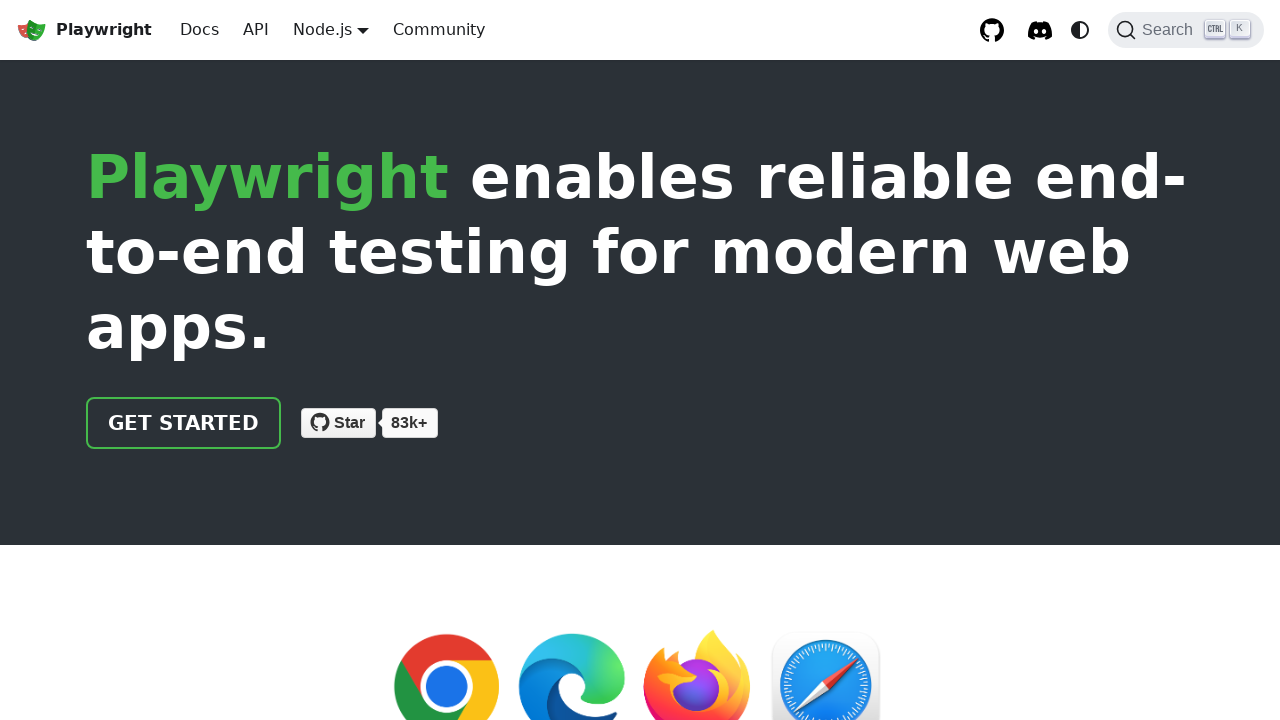

Clicked 'Get started' button at (184, 423) on internal:text="Get started"i
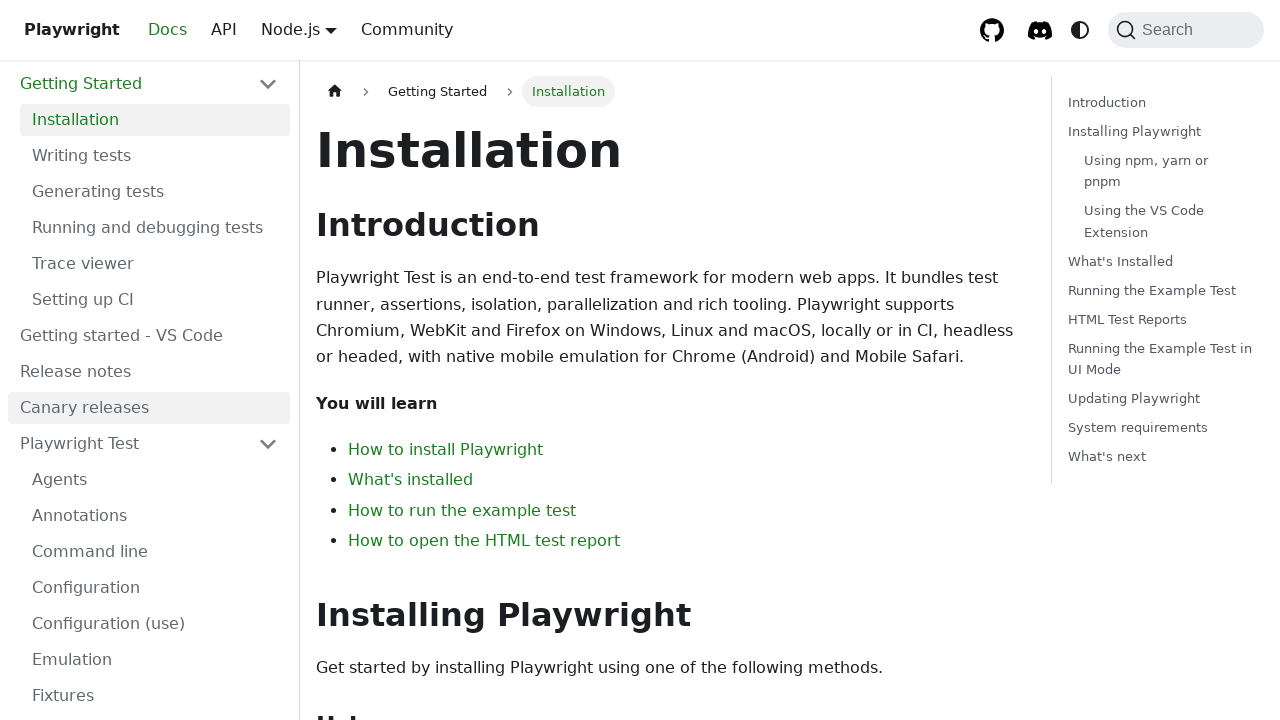

Waited for navigation to docs page
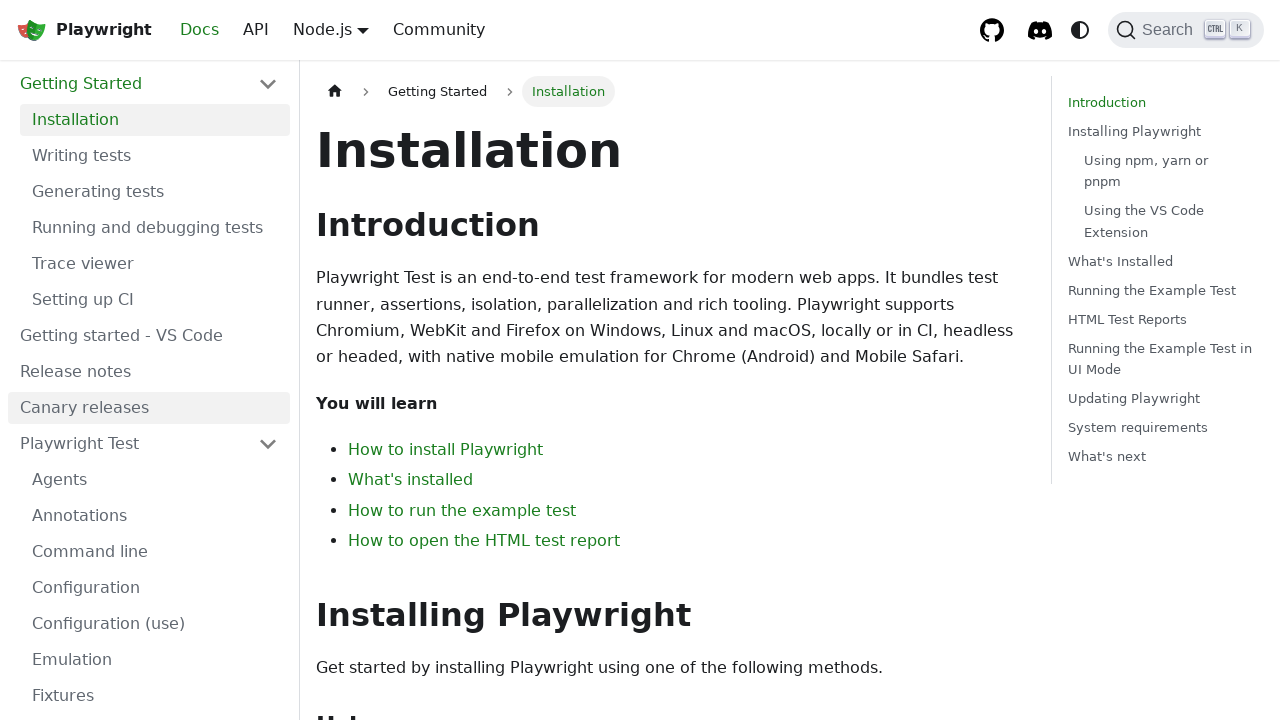

Verified URL contains '/docs' path
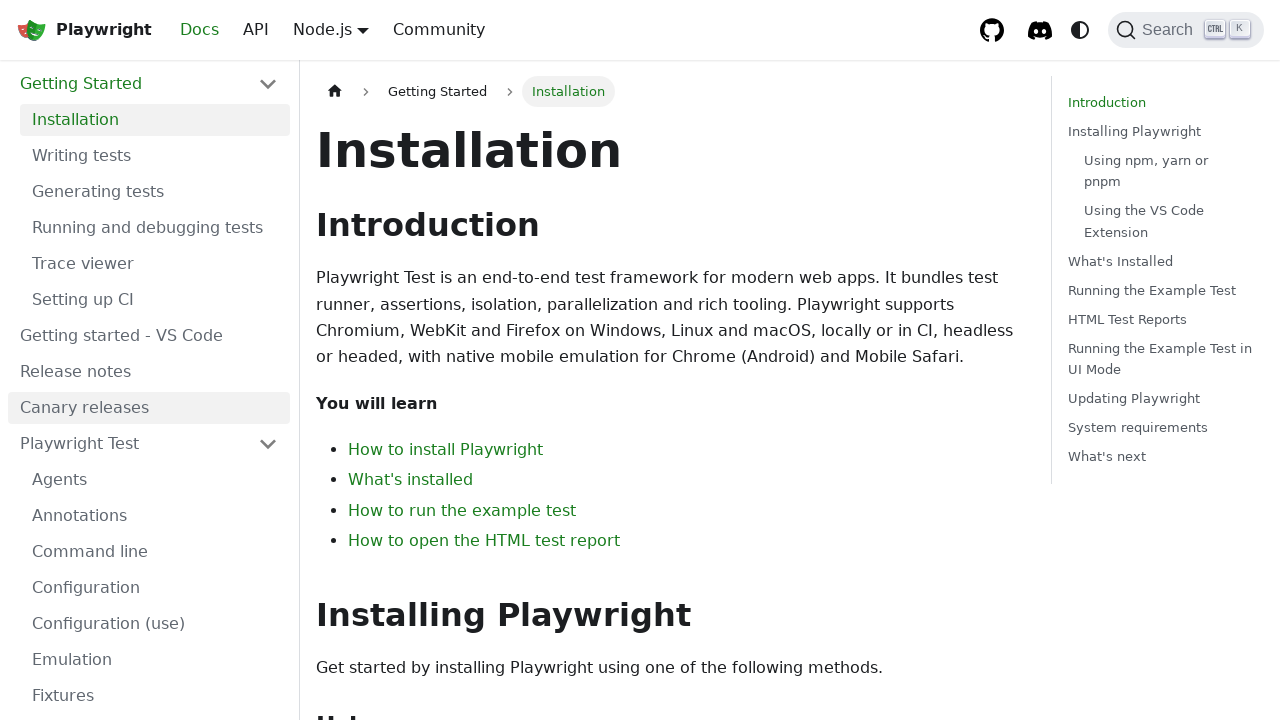

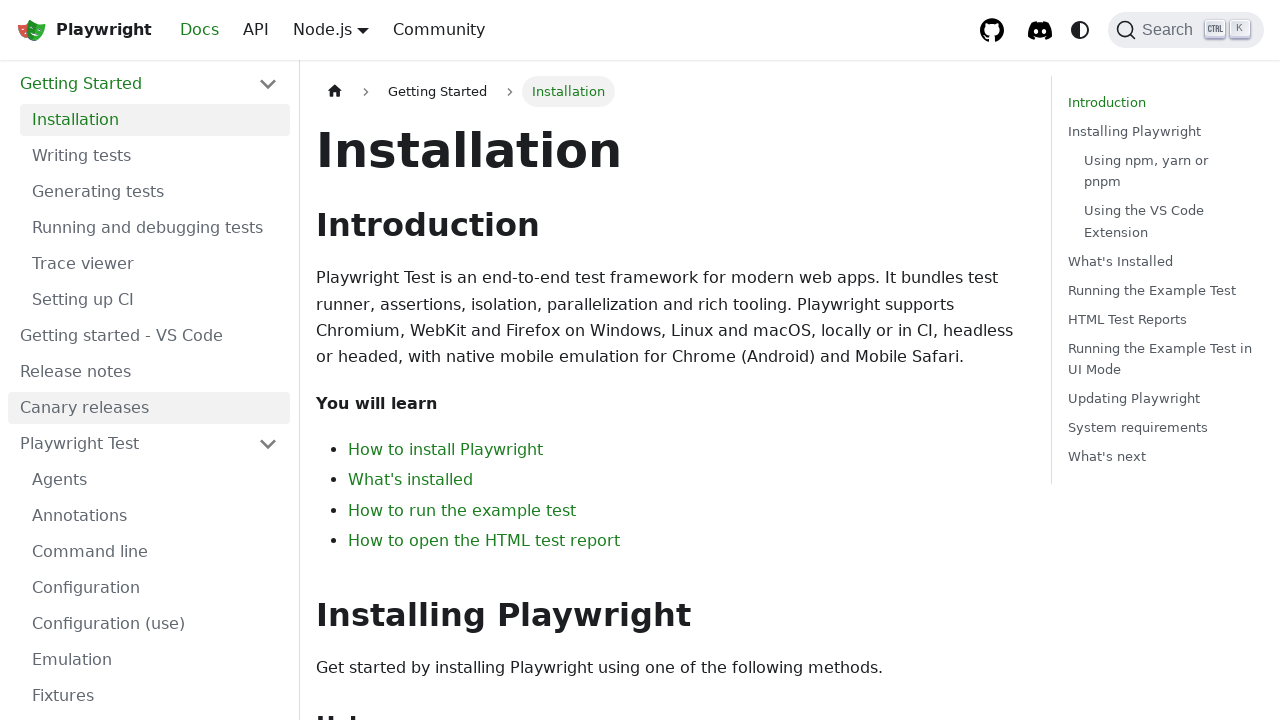